Tests Pantip.com search functionality by navigating to a search results page and verifying search results load

Starting URL: https://pantip.com/search?q=technology

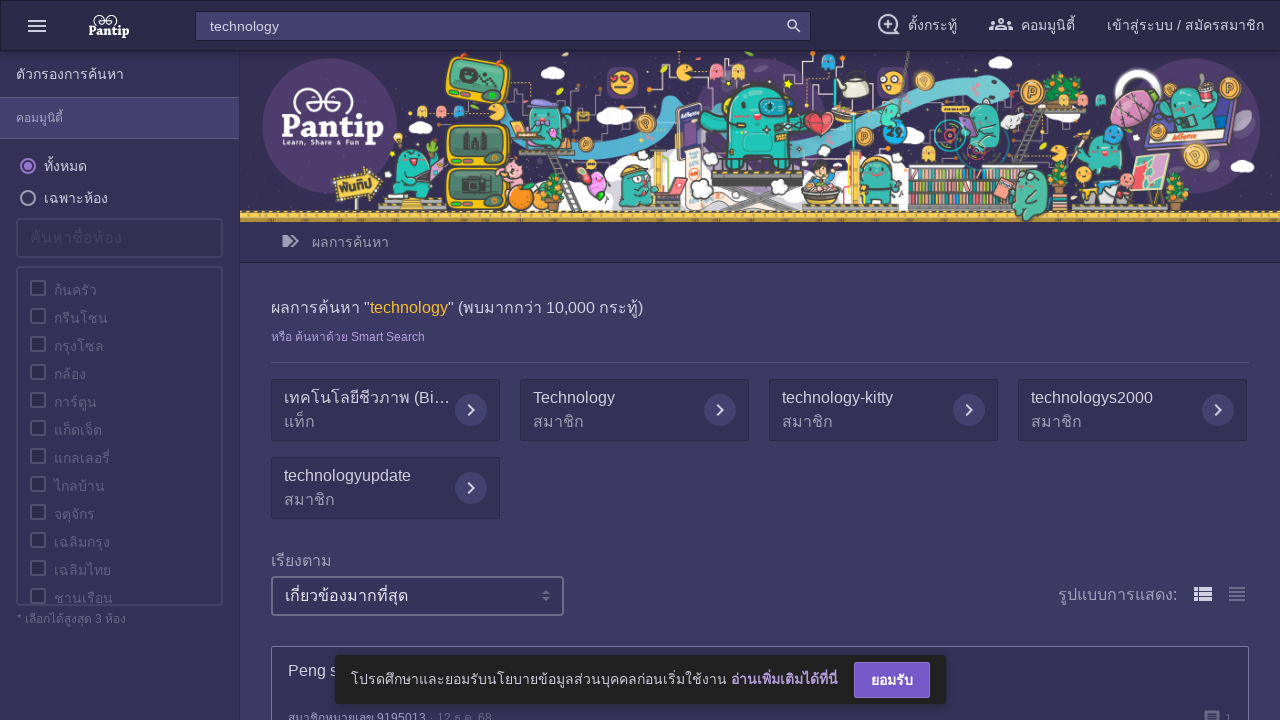

Waited for search results to load on Pantip.com
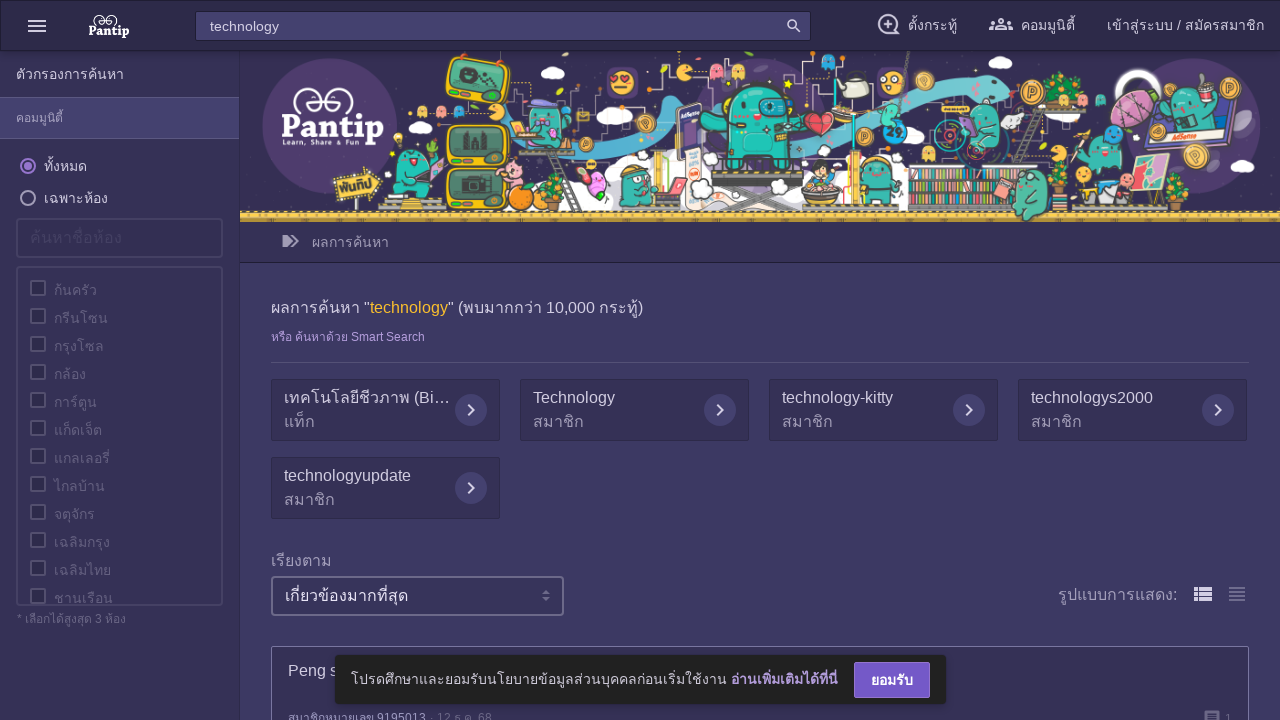

Scrolled down to load more search results
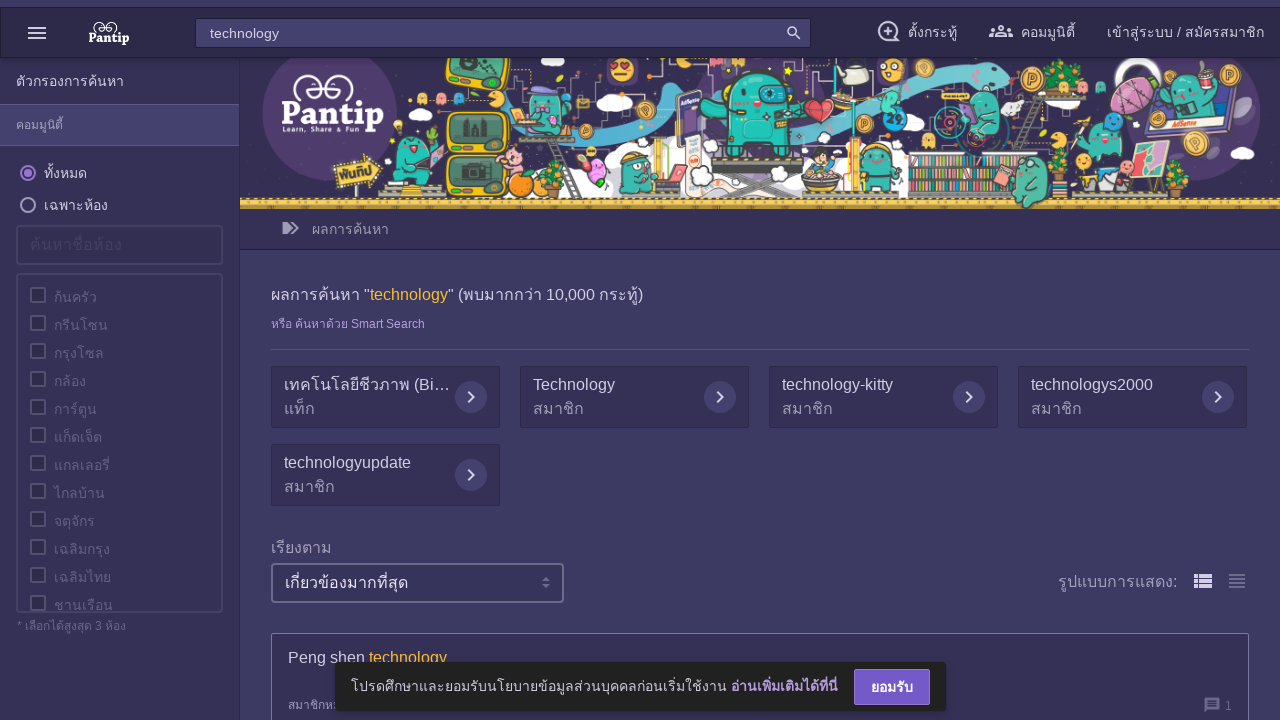

Waited for additional content to load after scrolling
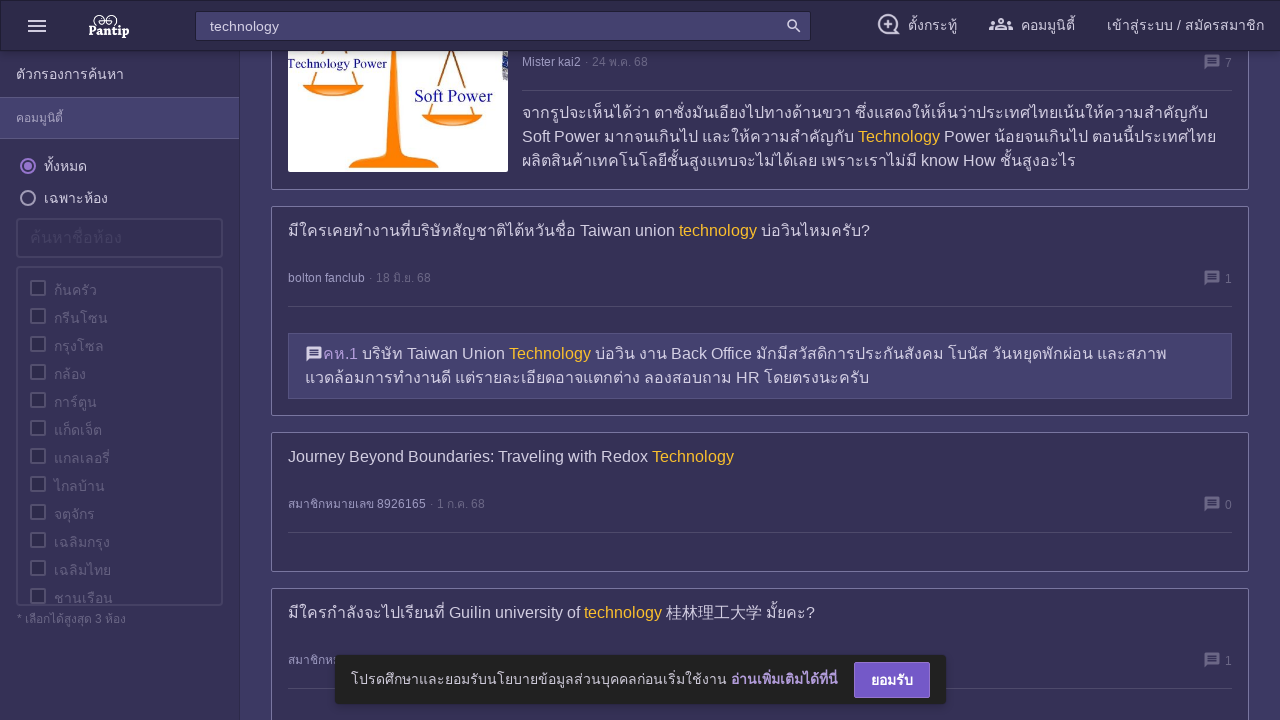

Verified search results are present on the page
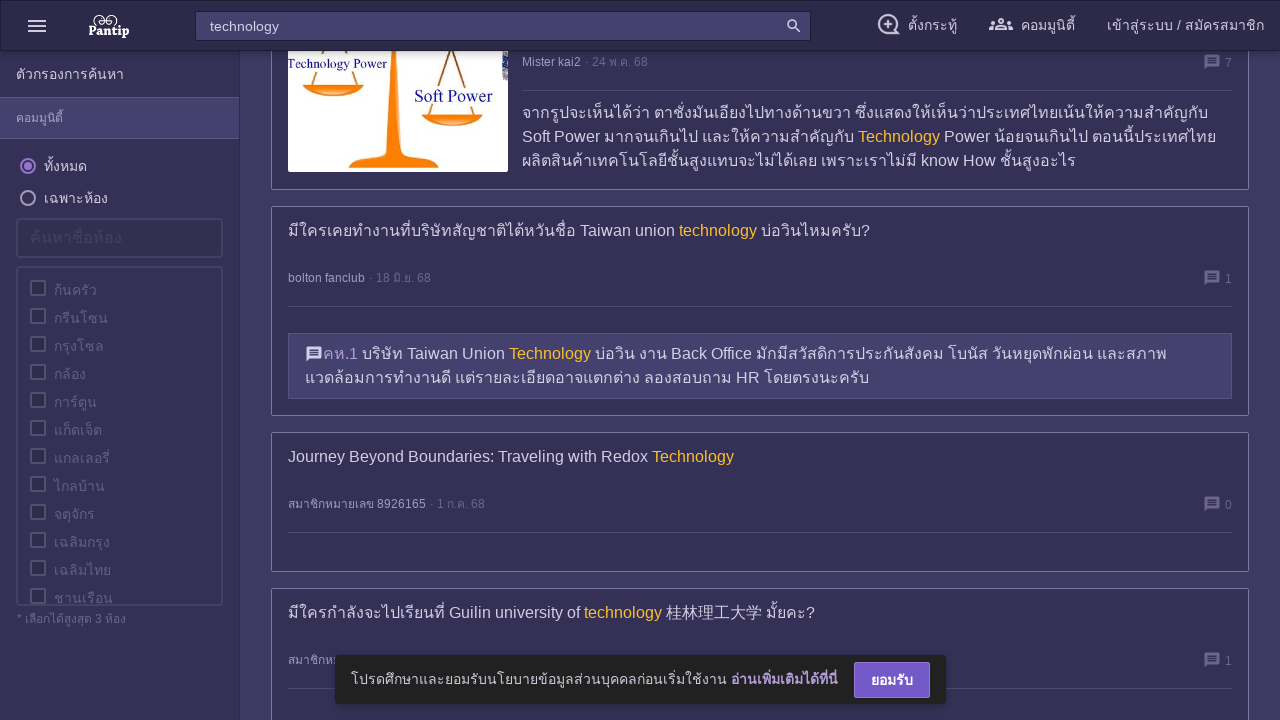

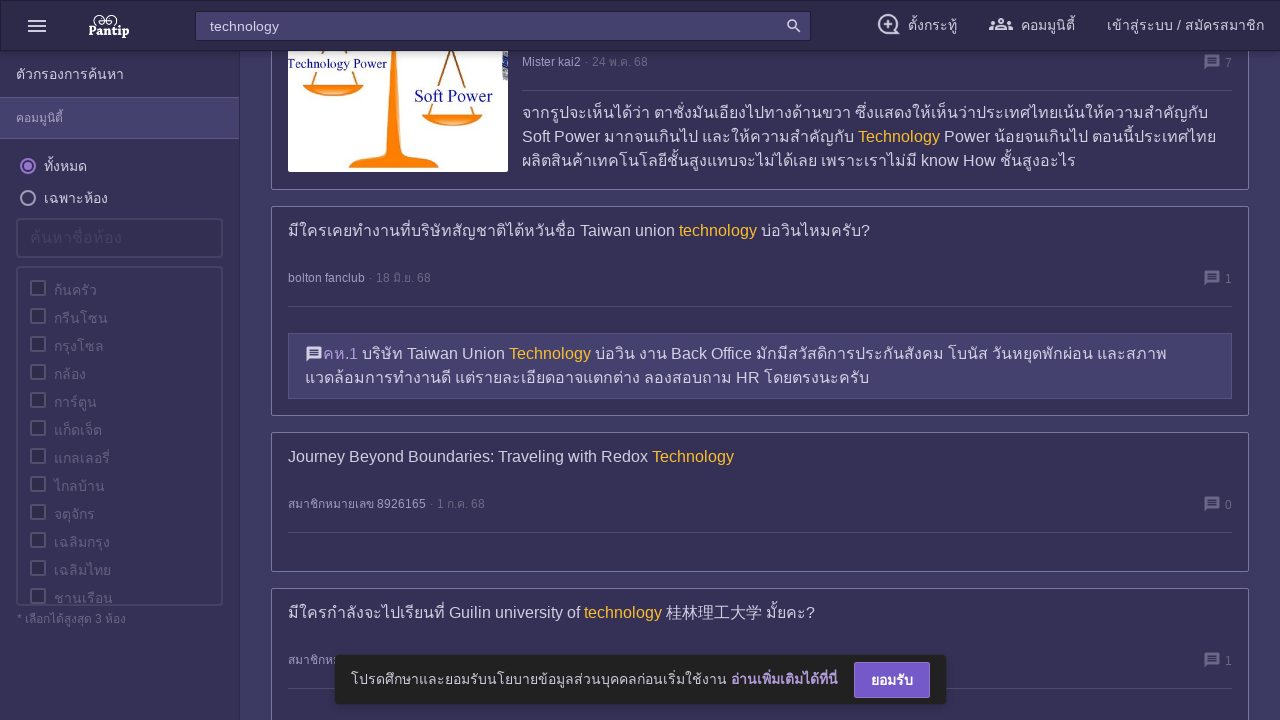